Tests browser tab handling by clicking a button to open a new tab, switching to the new tab to verify content is displayed, then switching back to the original tab.

Starting URL: https://demoqa.com/browser-windows

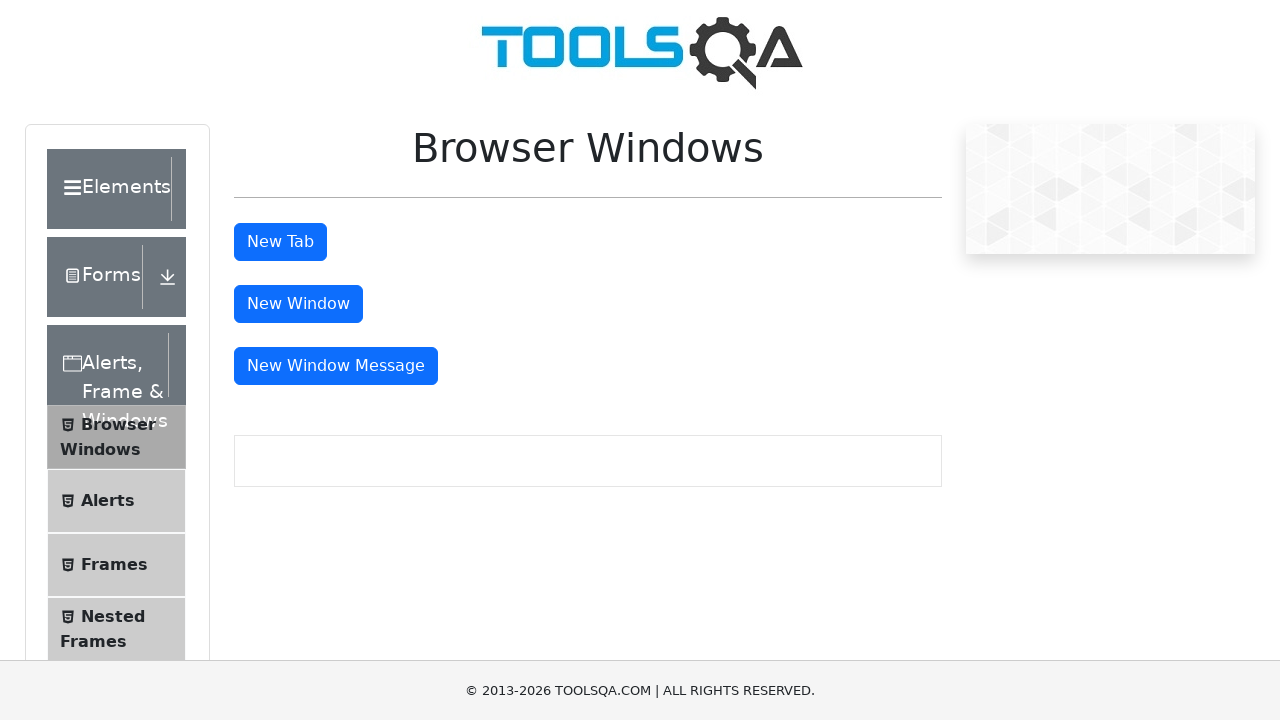

Clicked 'New Tab' button to open a new tab at (280, 242) on #tabButton
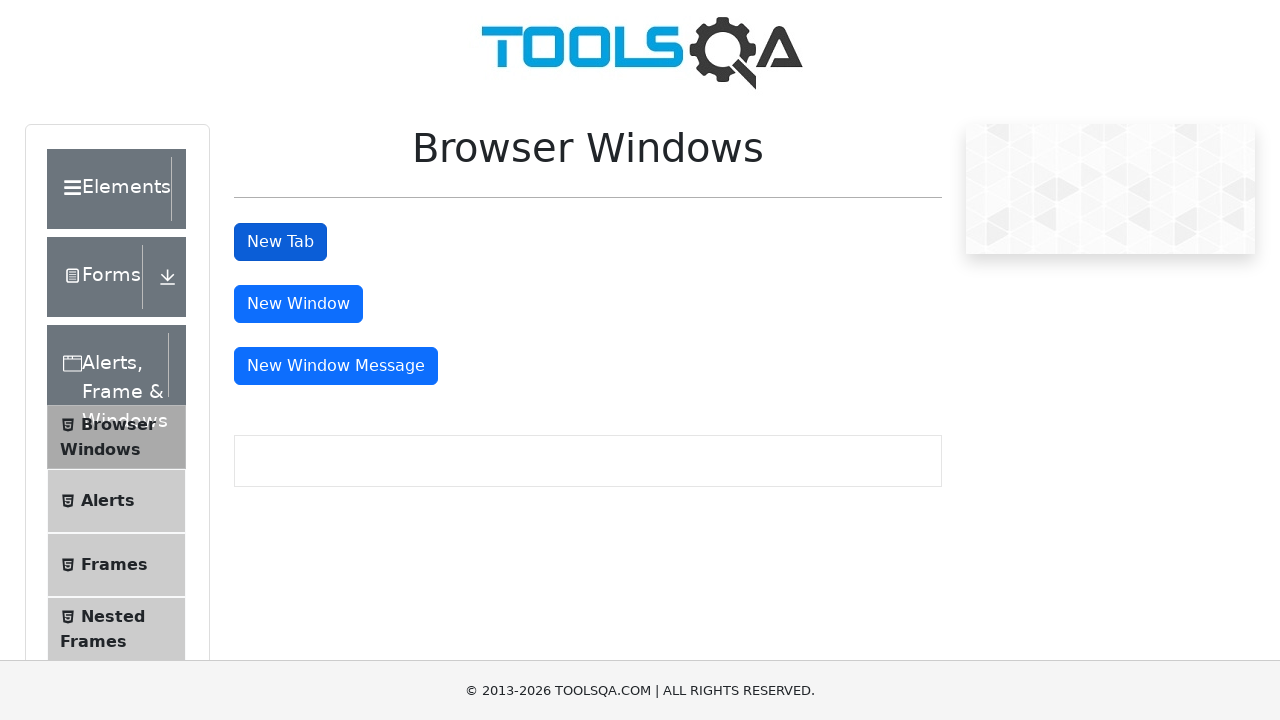

Captured new tab page object
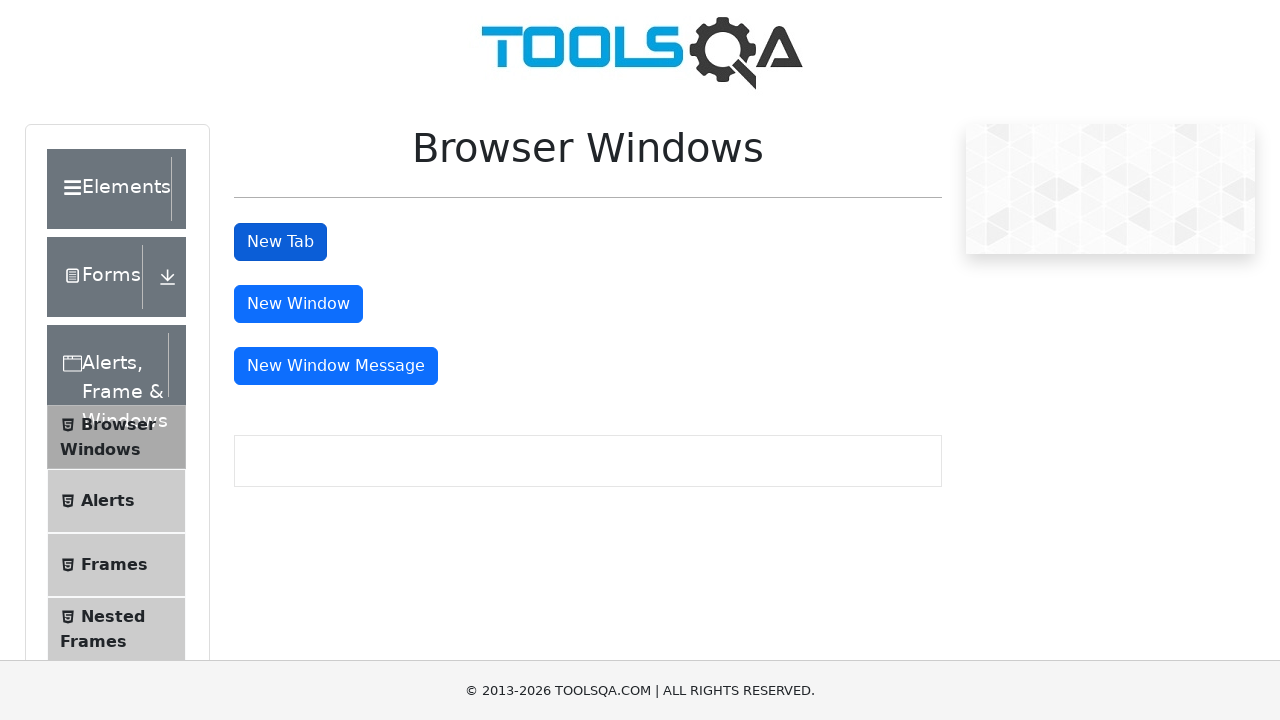

Waited for sample heading to load in new tab
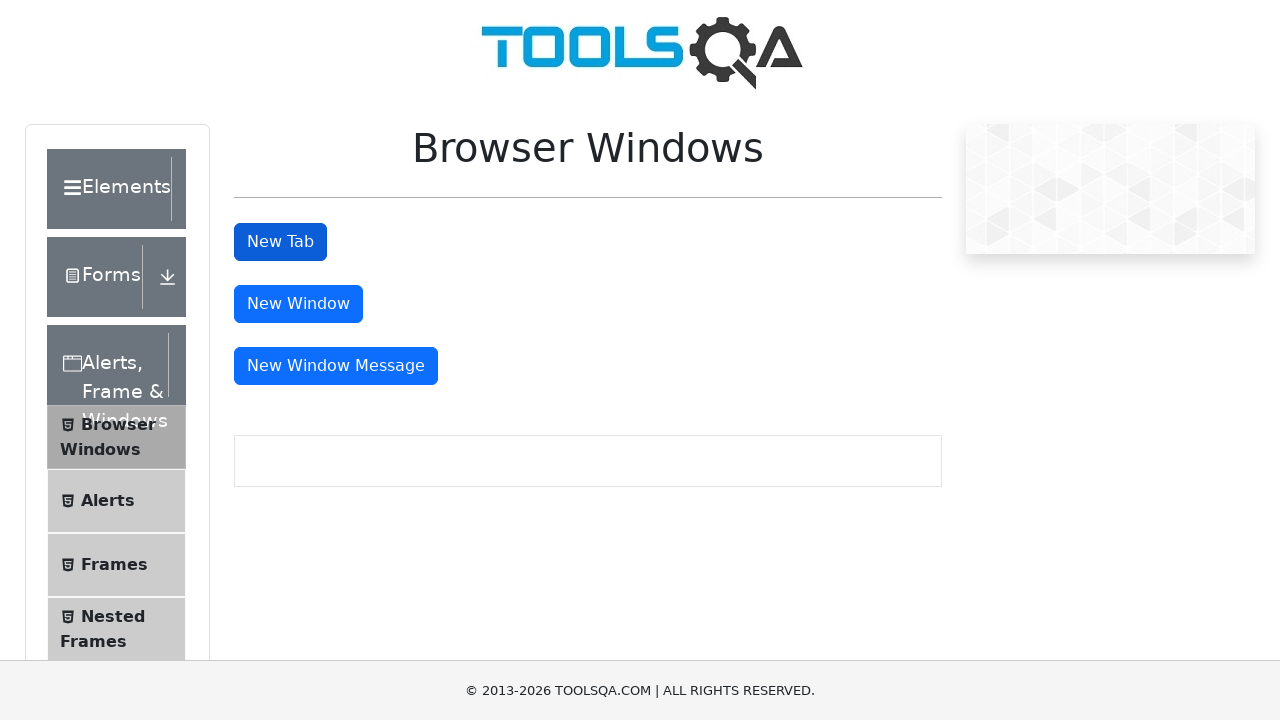

Verified sample heading is visible in new tab
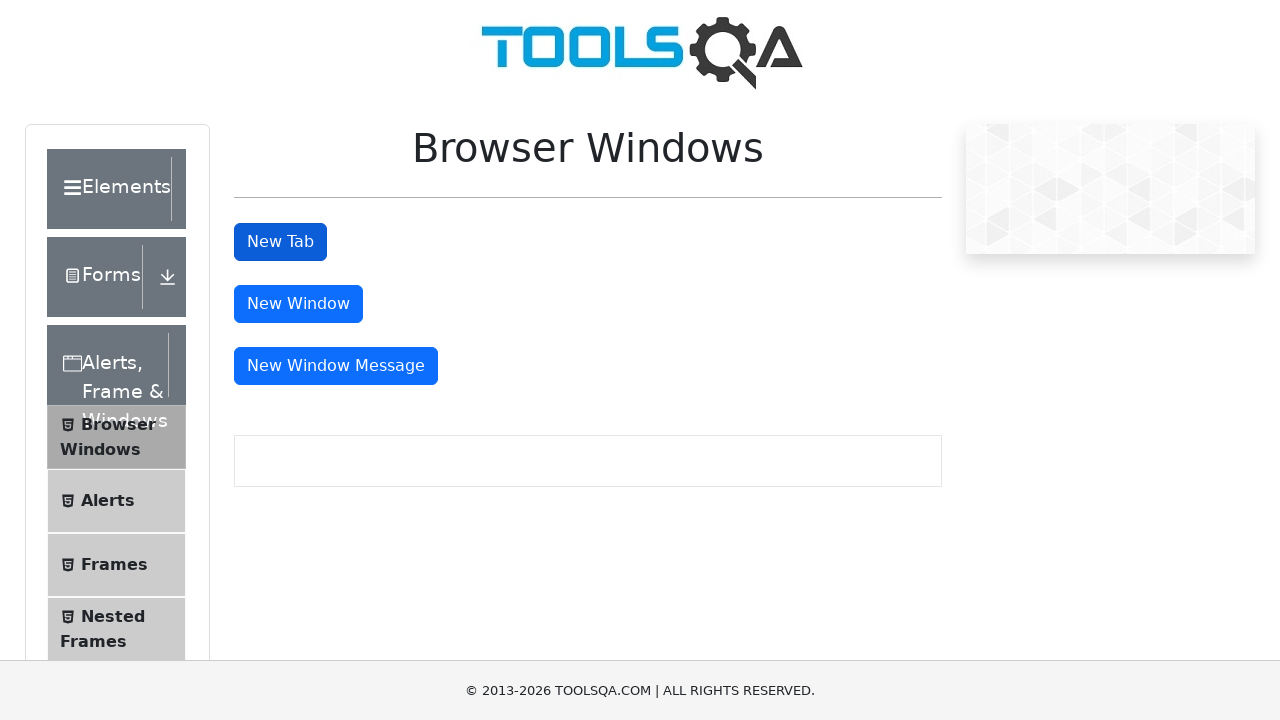

Retrieved new tab title: 
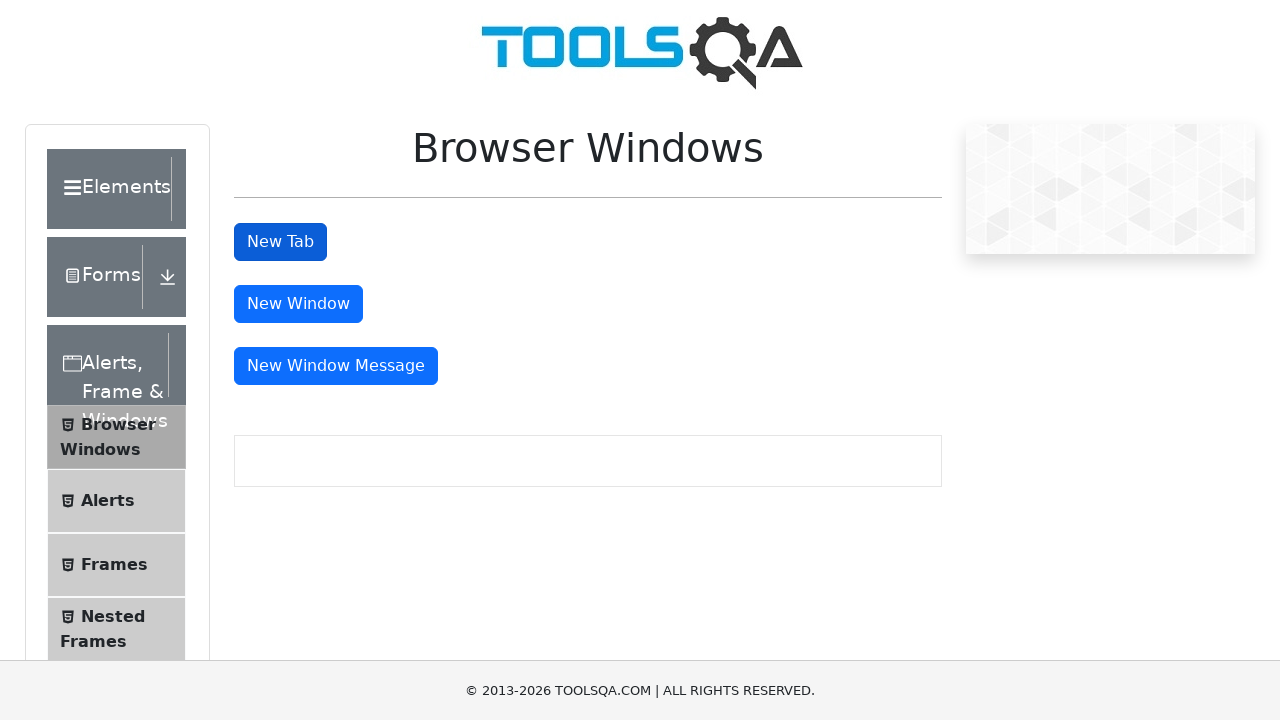

Switched focus back to original tab
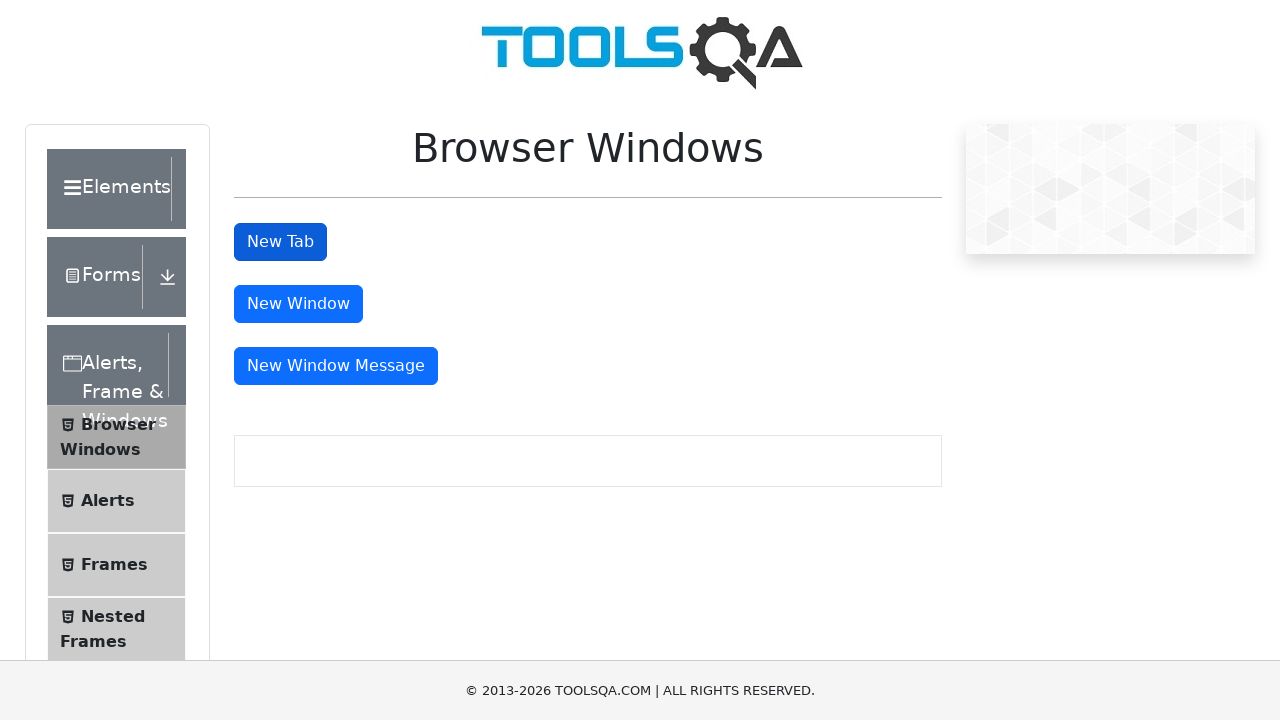

Retrieved original tab title: demosite
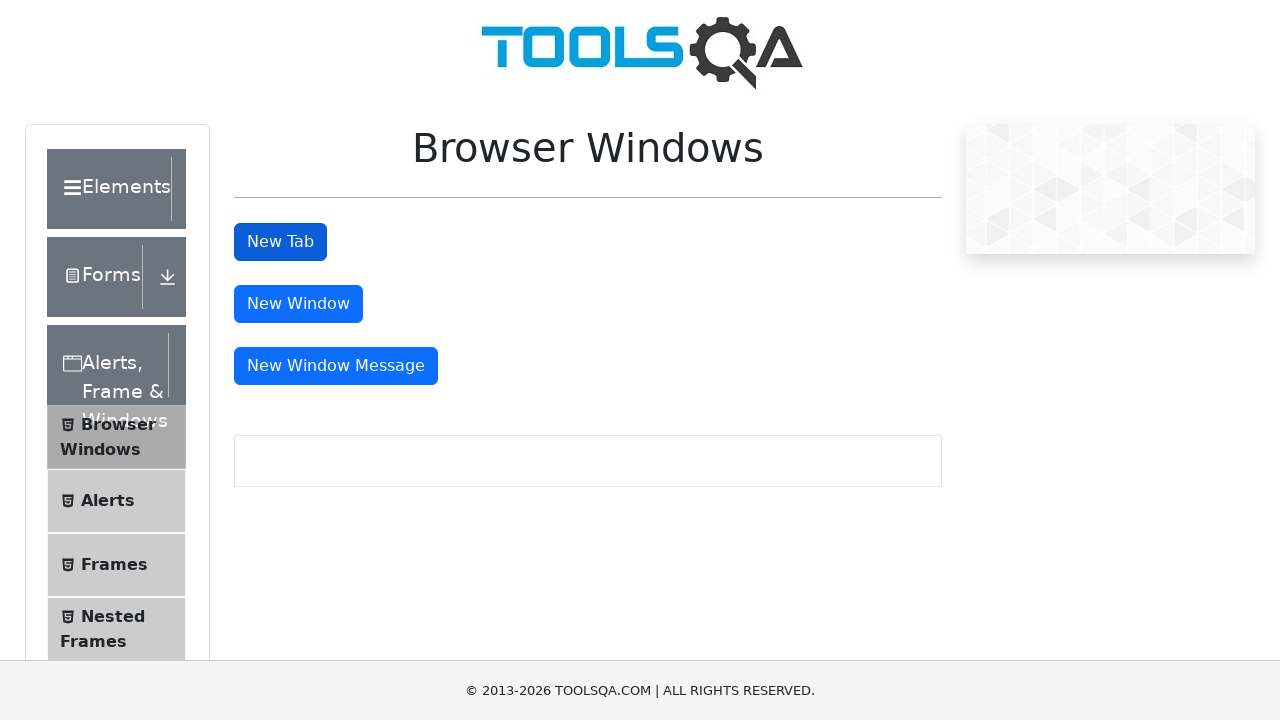

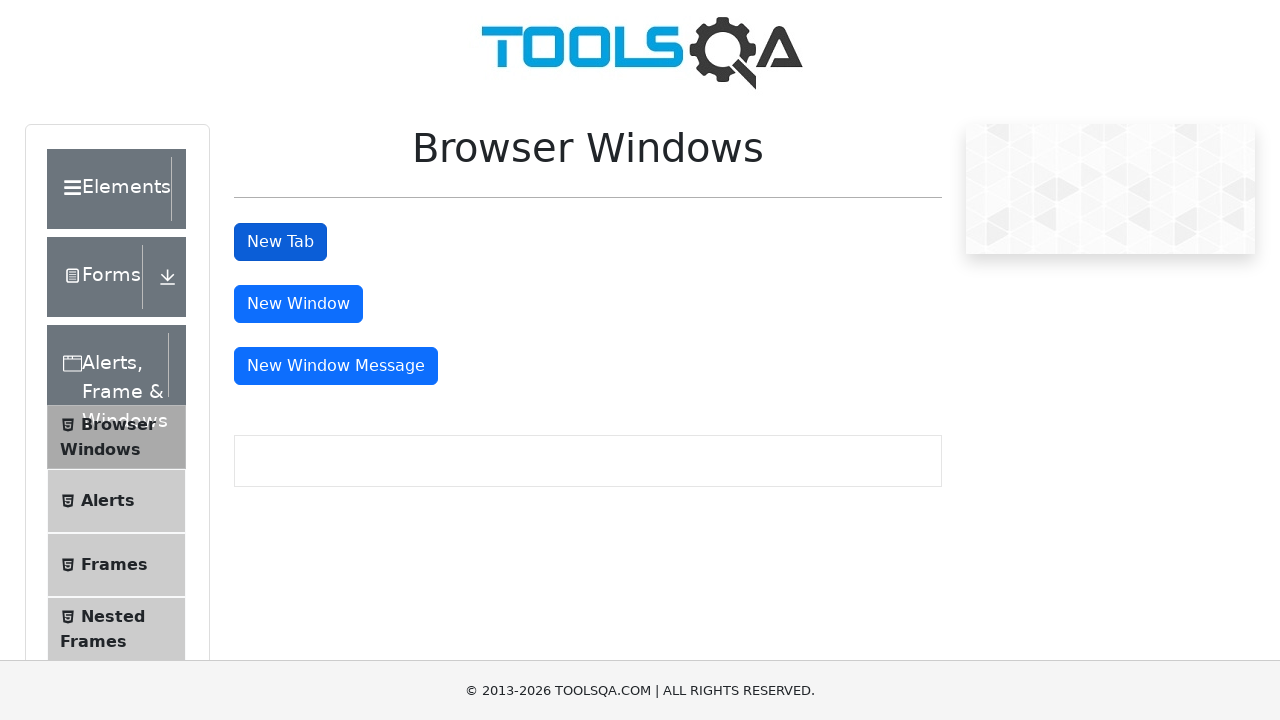